Tests browser window management methods including minimizing, maximizing the browser window, clicking a link to open content, and closing windows.

Starting URL: https://opensource-demo.orangehrmlive.com/web/index.php/auth/login

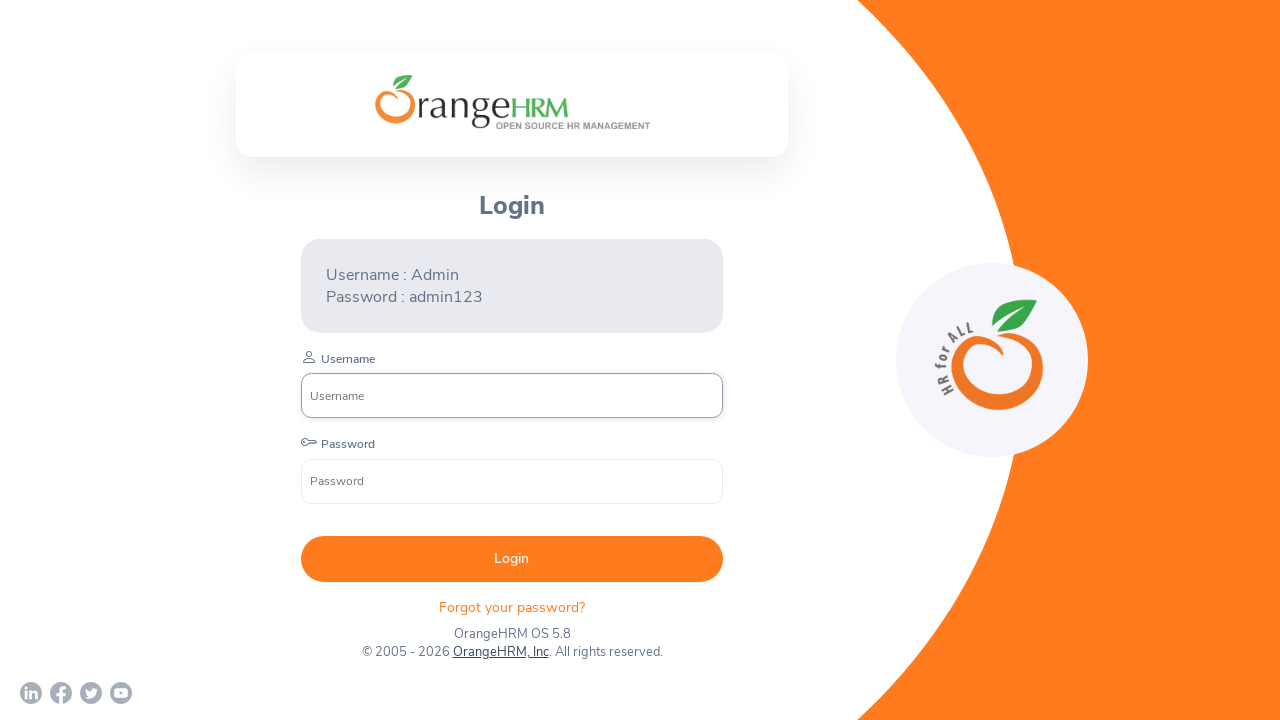

Page loaded with domcontentloaded state
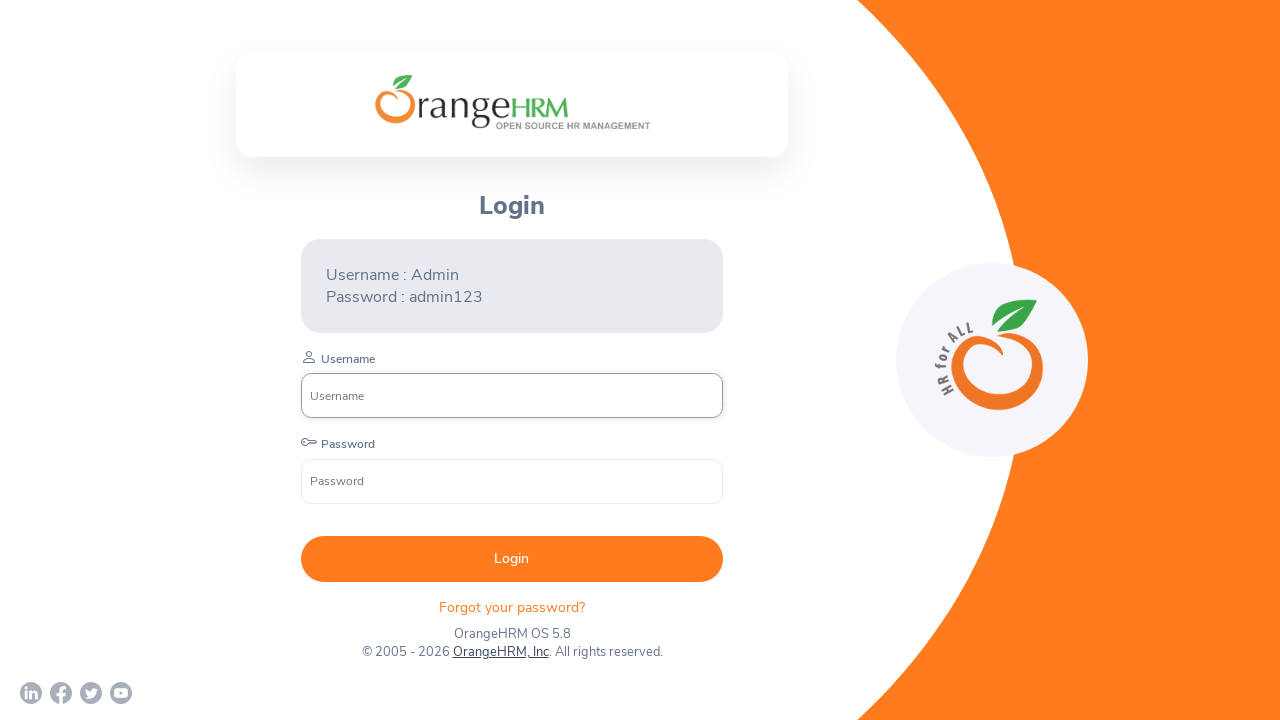

Accessed browser context and pages
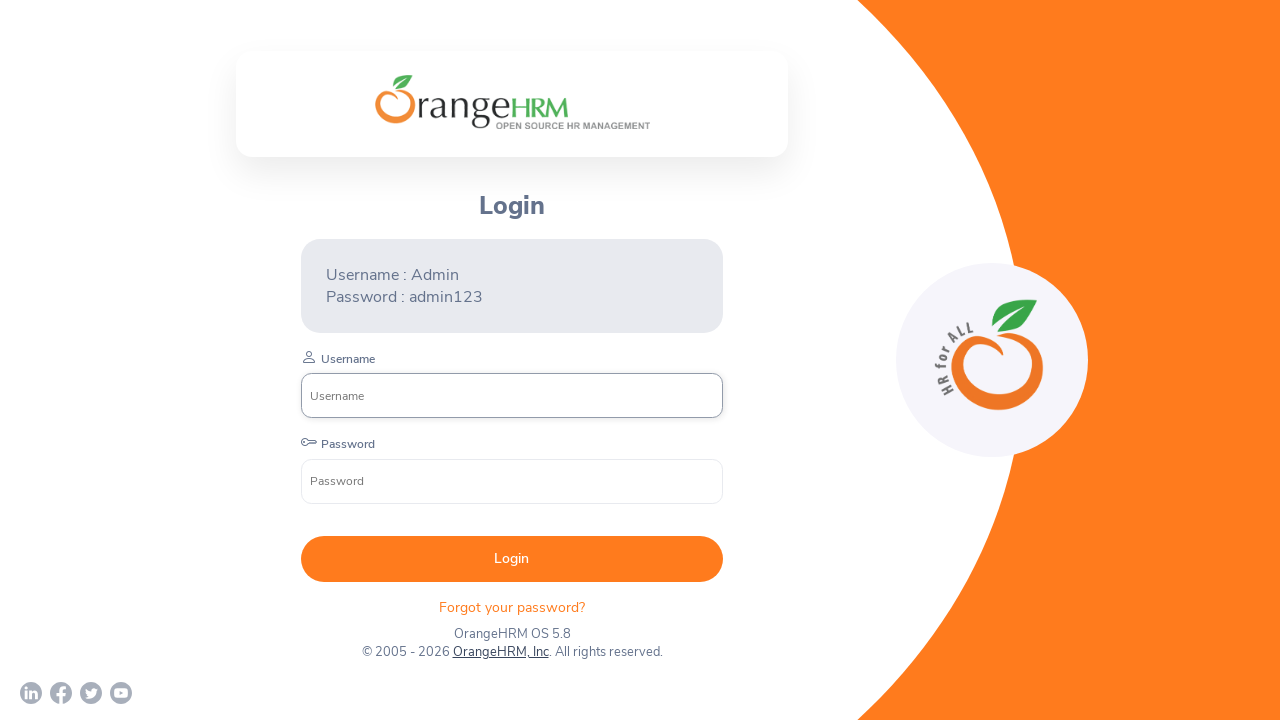

Set viewport size to 800x600 (simulating window minimize)
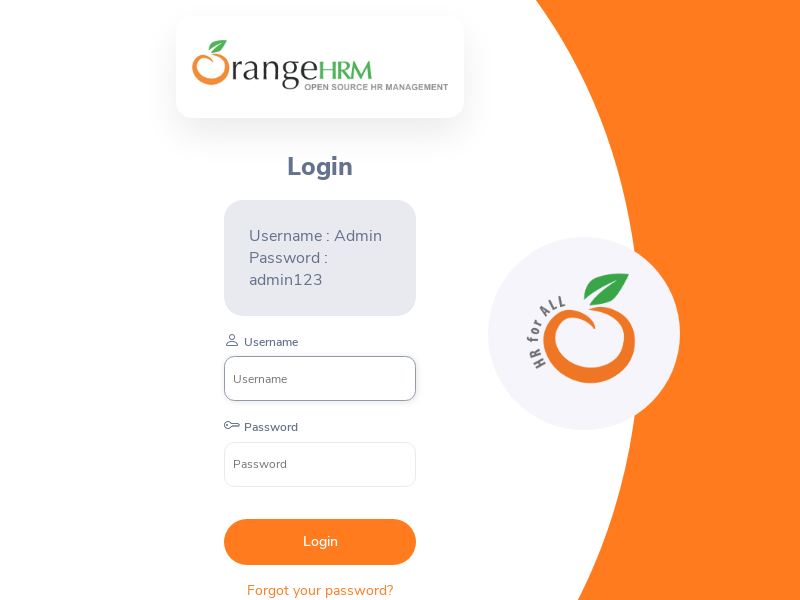

Set viewport size to 1920x1080 (simulating window maximize)
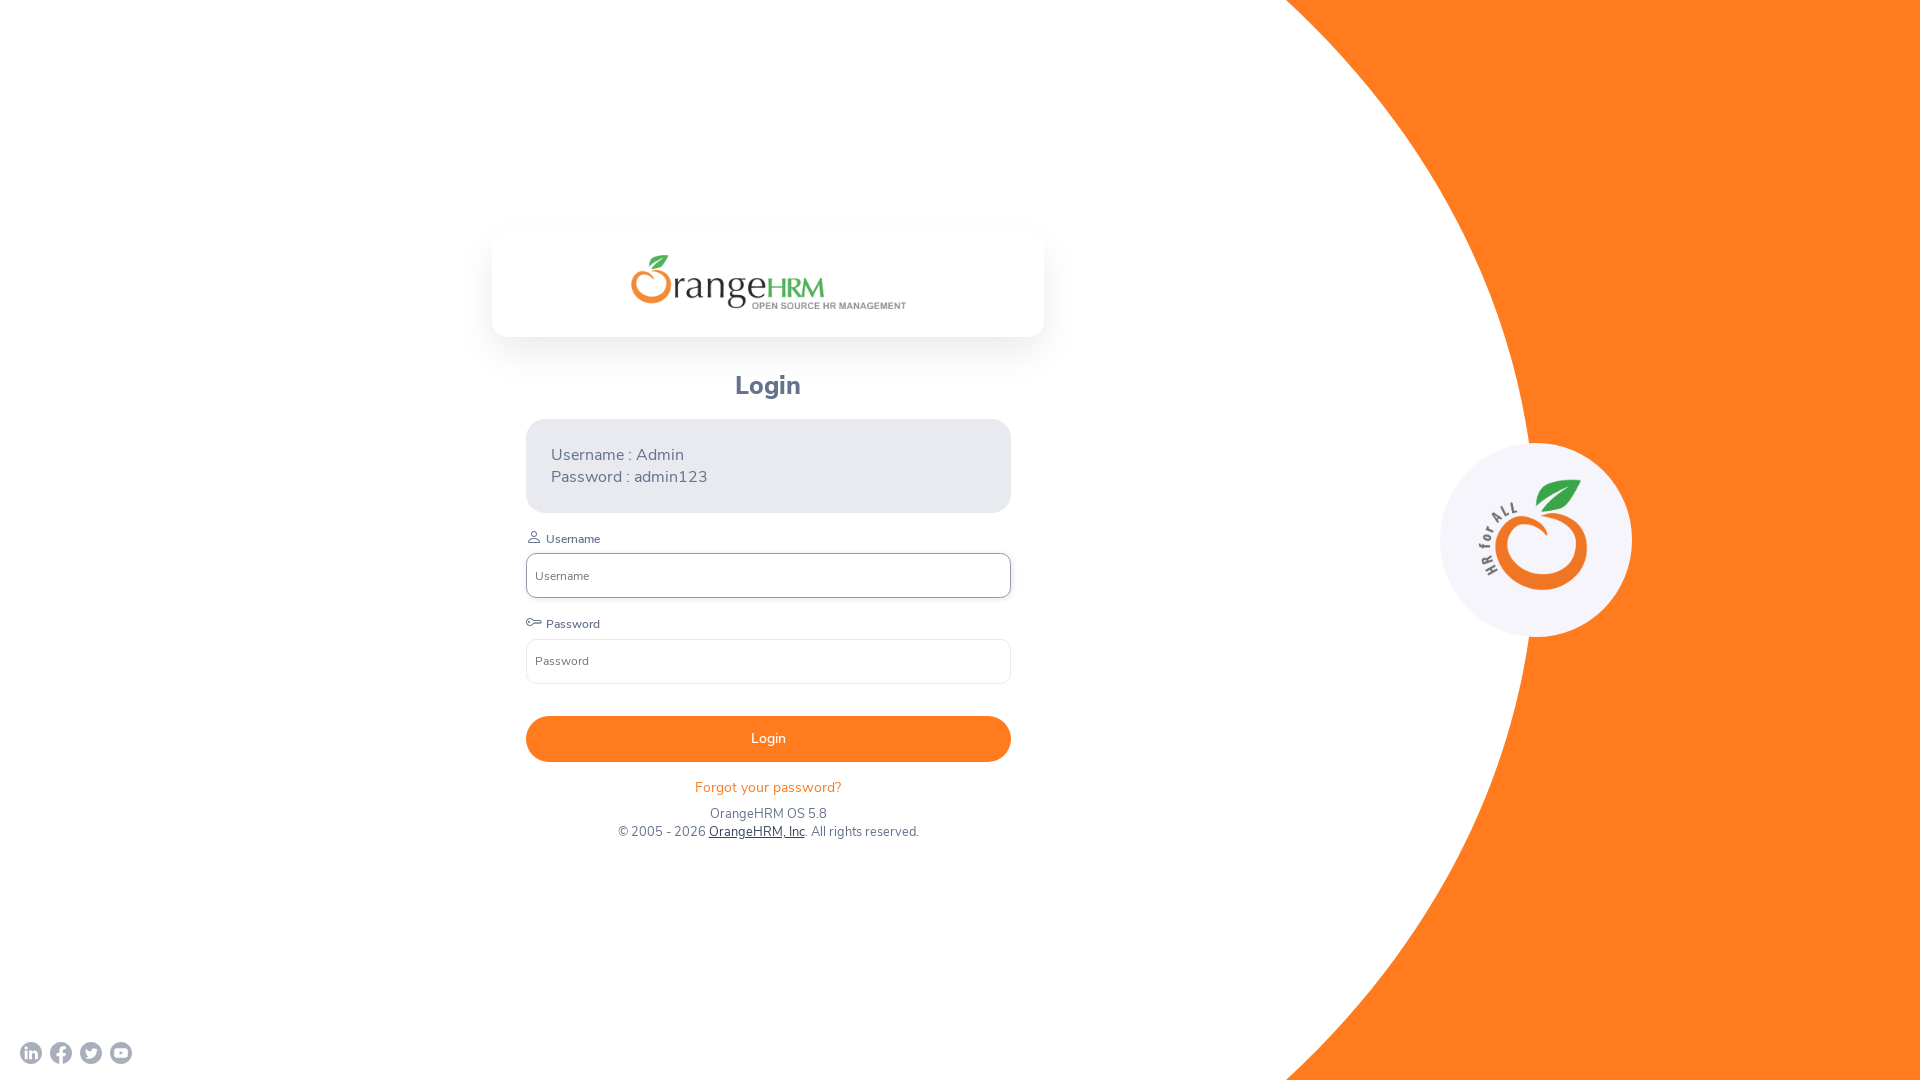

Waited 2000ms before clicking link
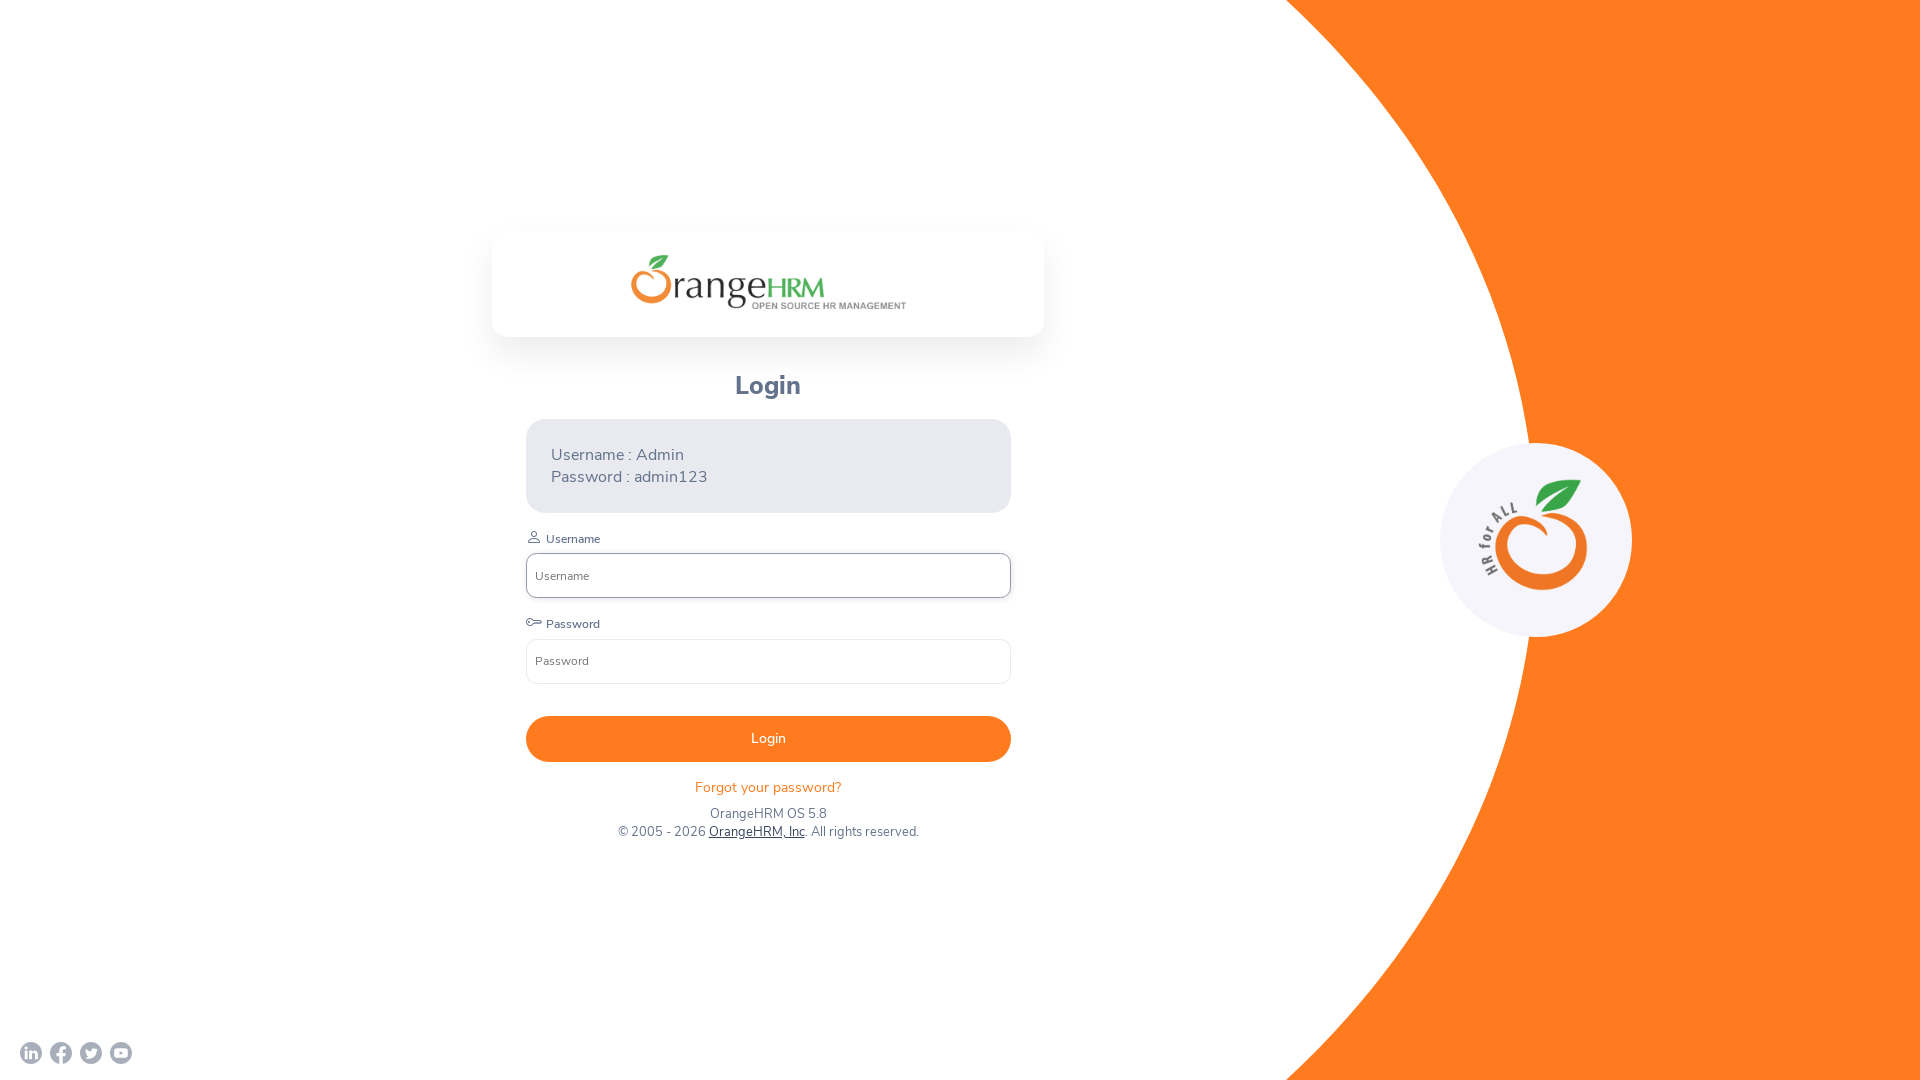

Clicked on OrangeHRM, Inc link at (756, 832) on a:has-text('OrangeHRM, Inc')
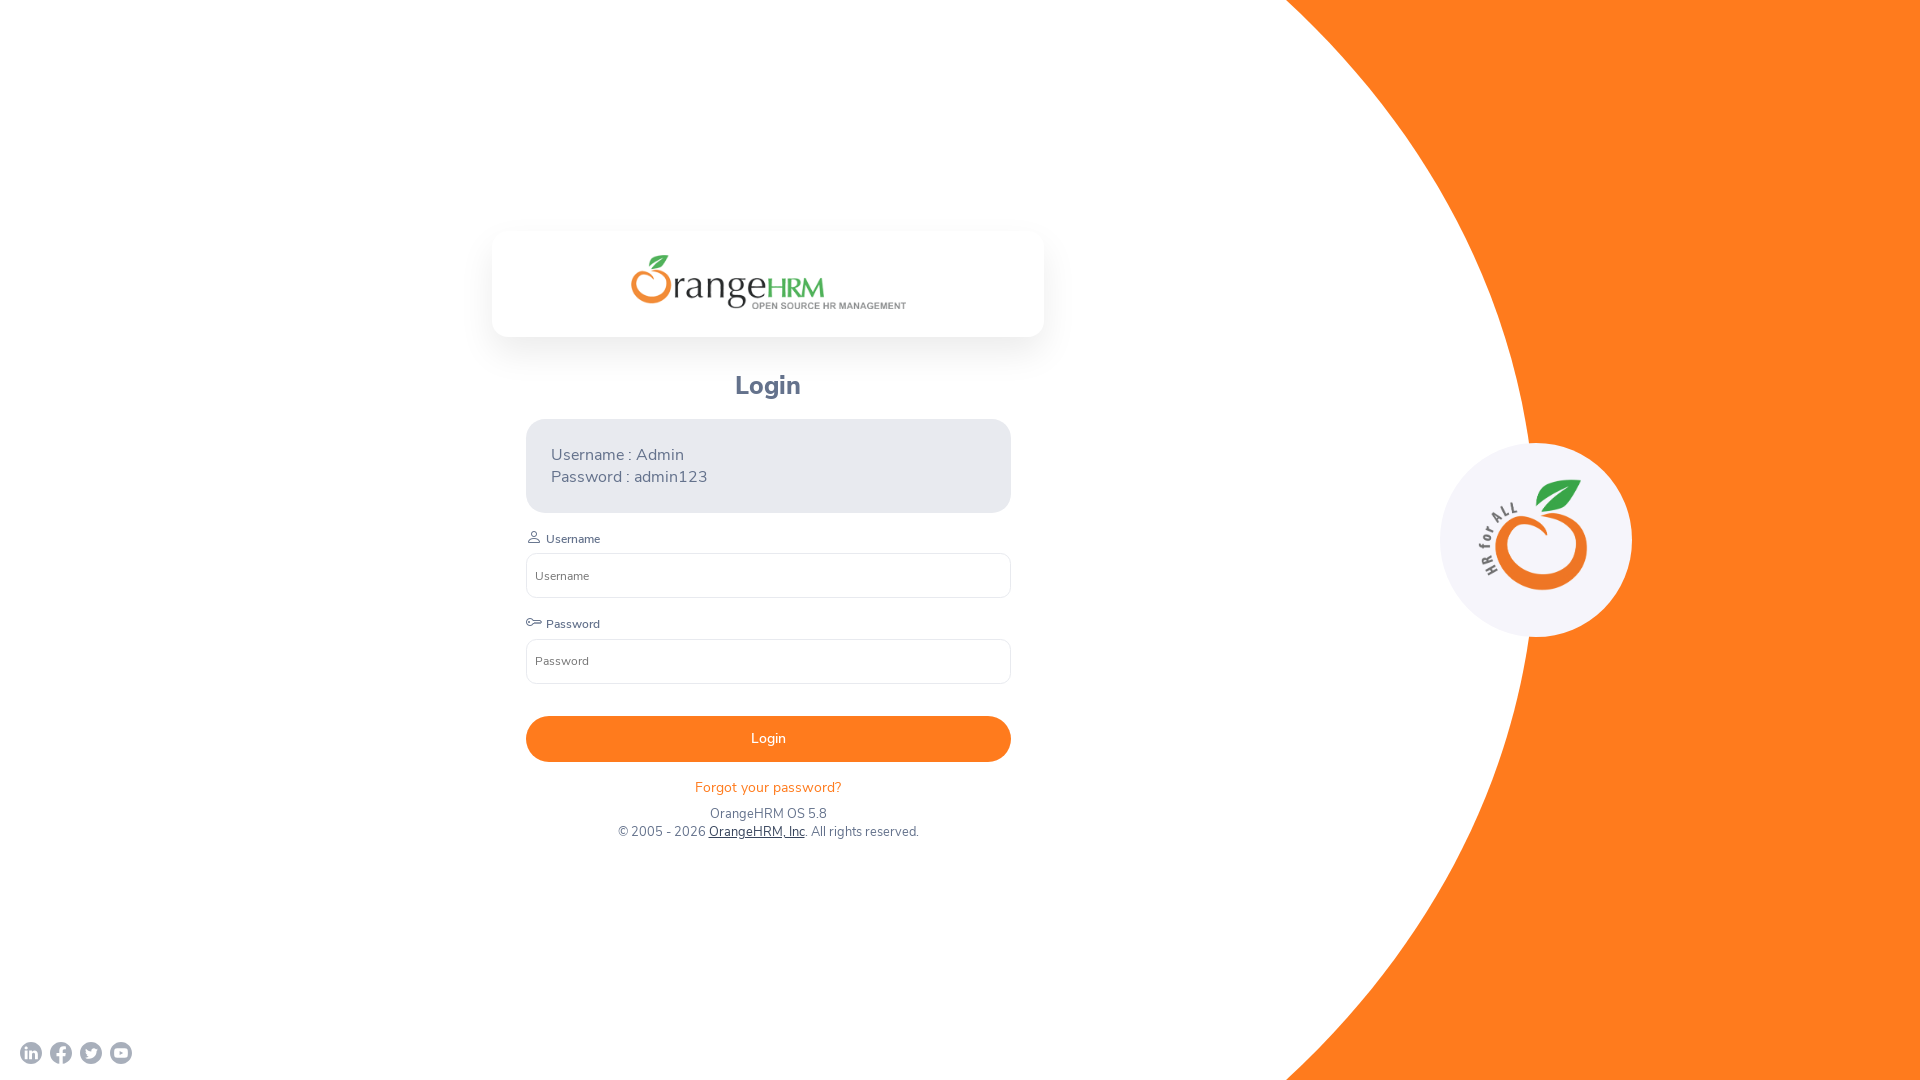

Waited 2000ms for new content to load
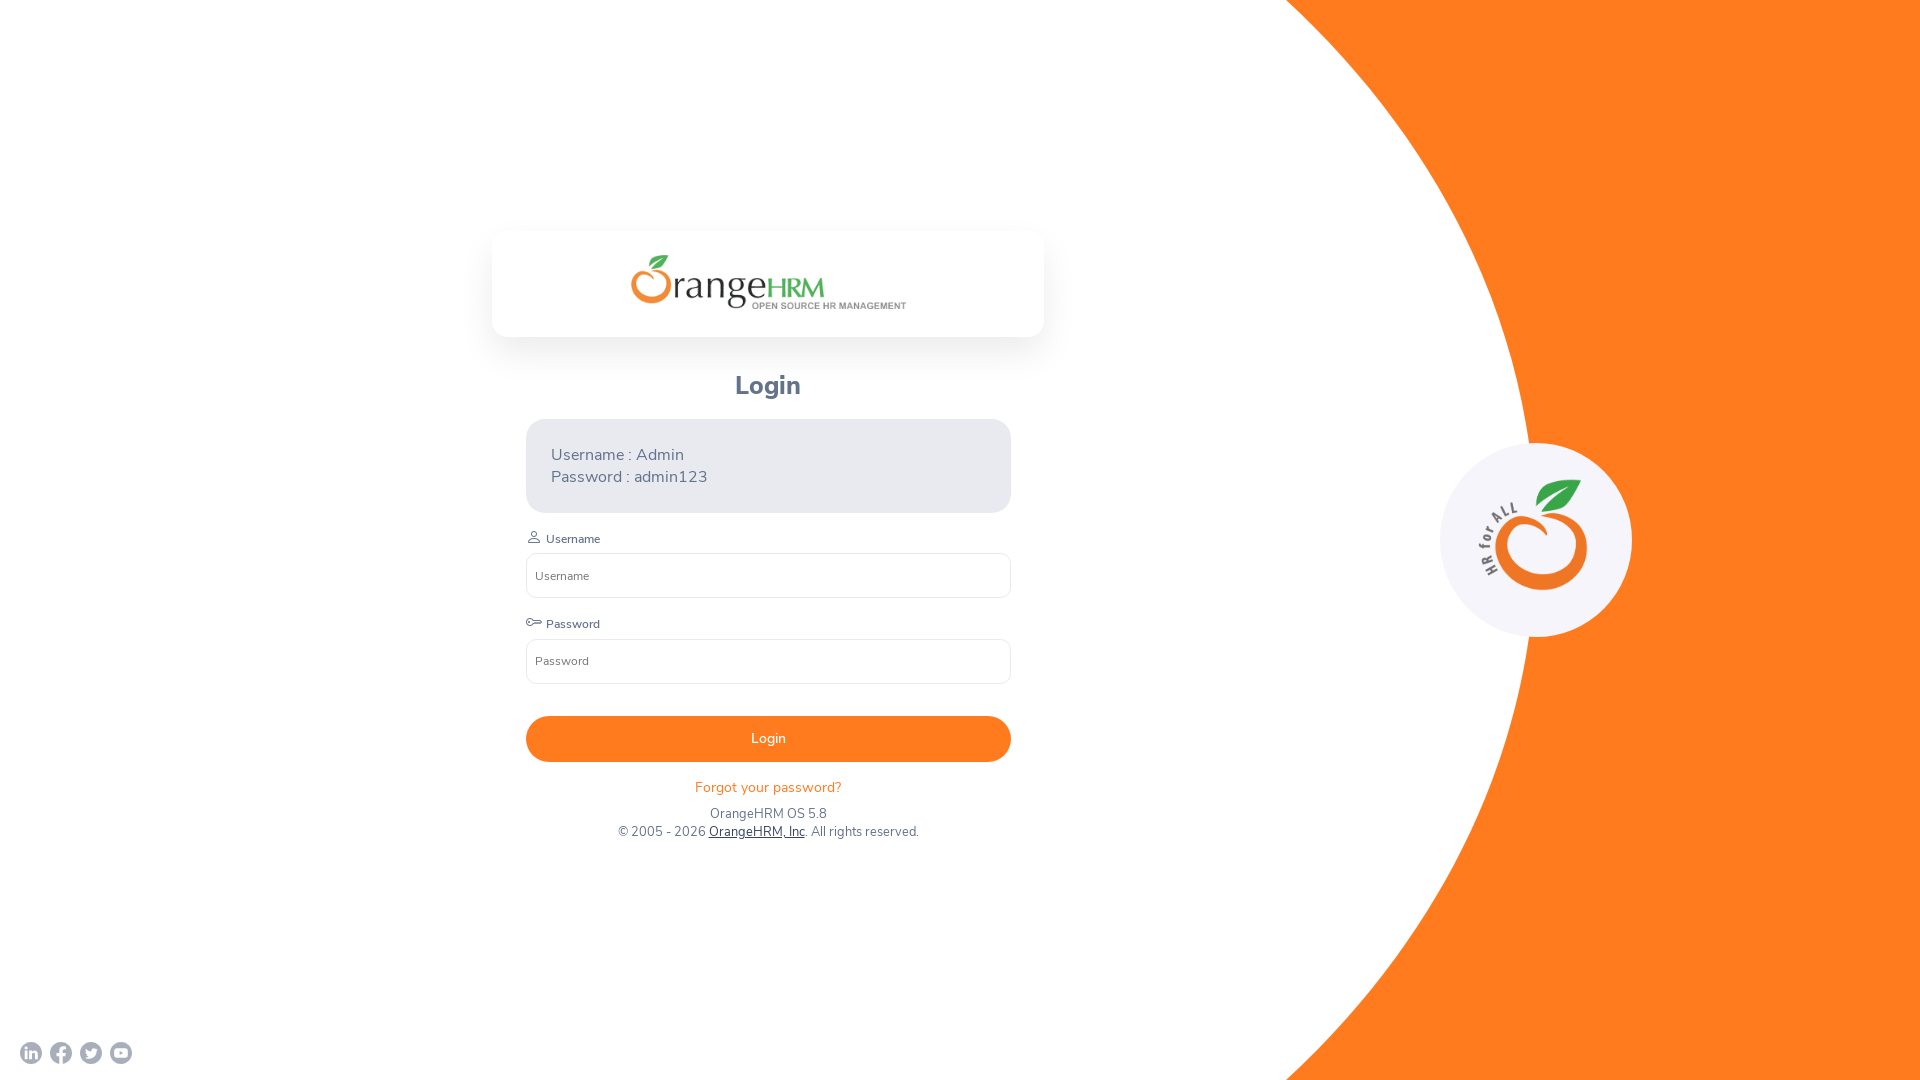

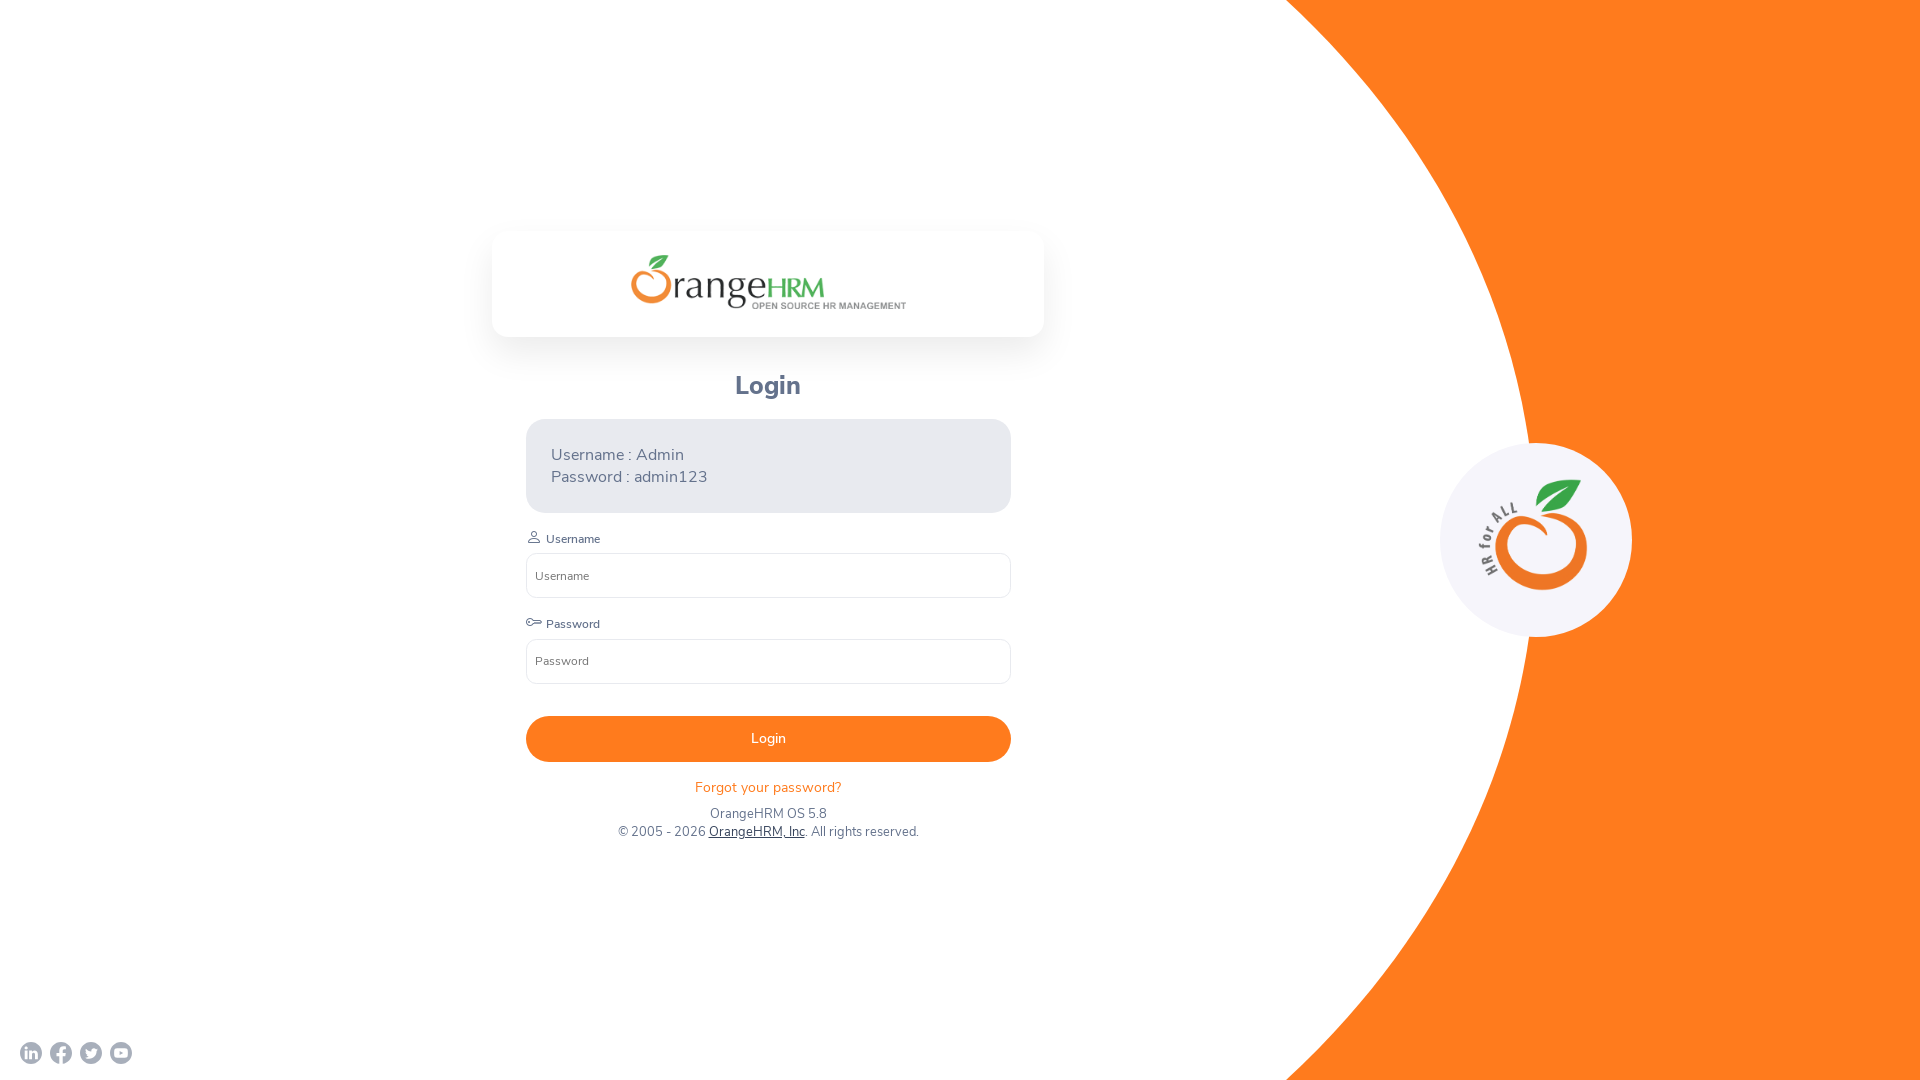